Tests navigation on the Playwright documentation site by clicking "Get Started" and then navigating to example.com

Starting URL: https://playwright.dev

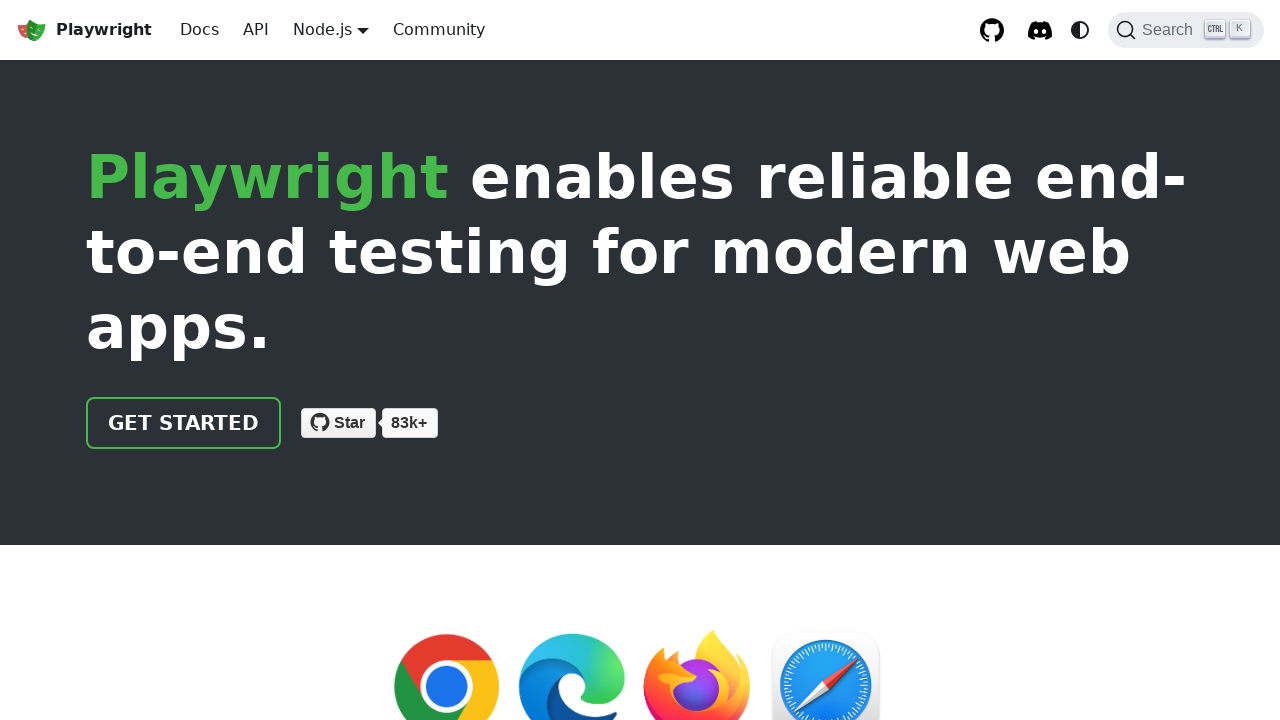

Clicked 'Get Started' link on Playwright documentation site at (184, 423) on internal:text="Get Started"i
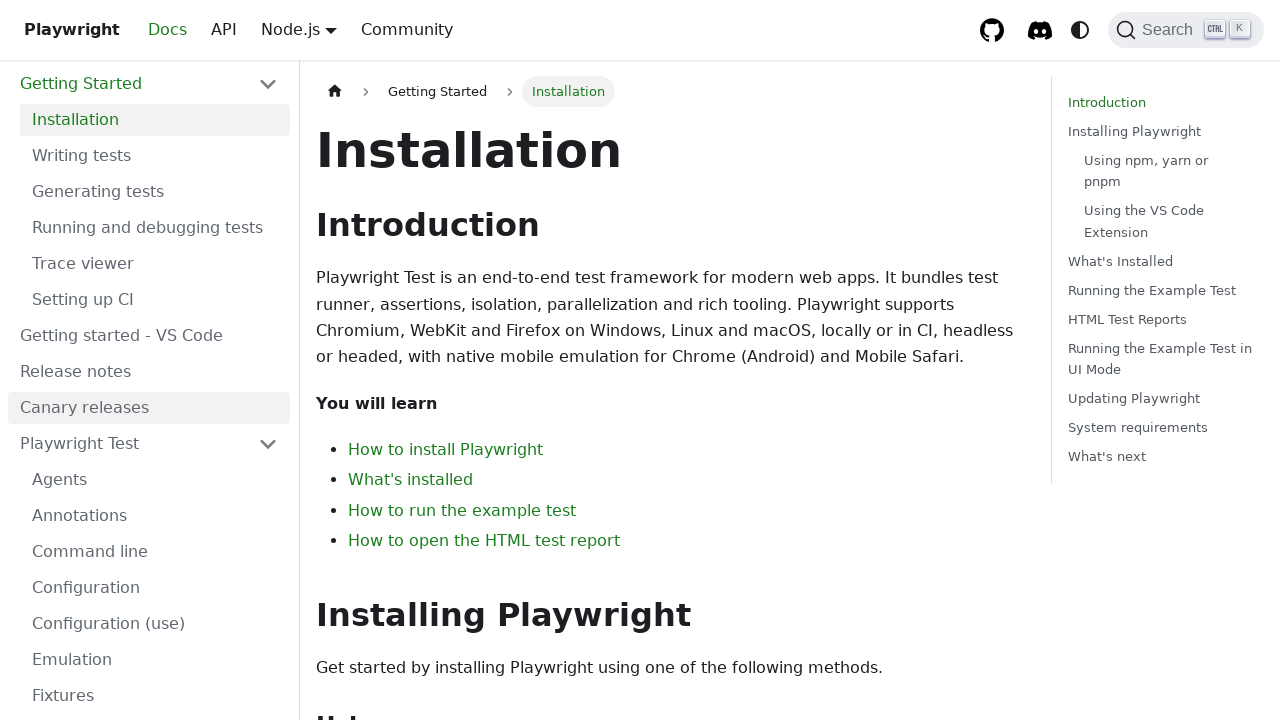

Navigated to http://example.com
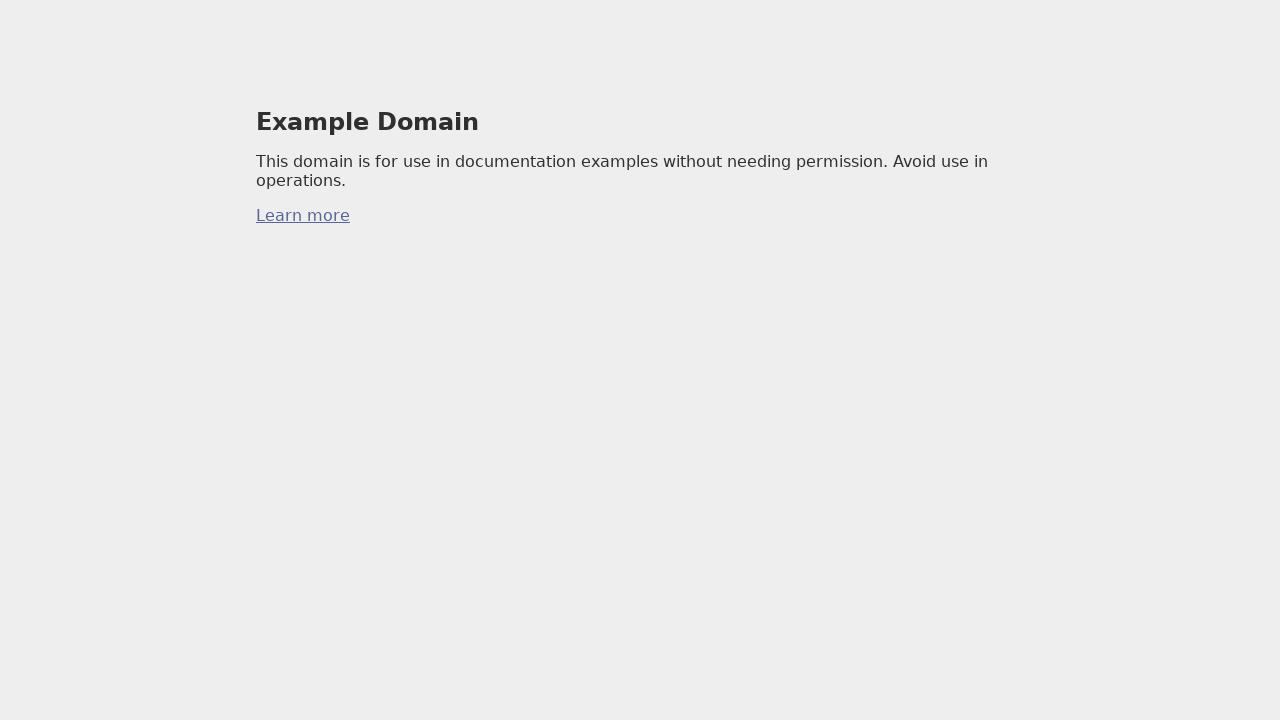

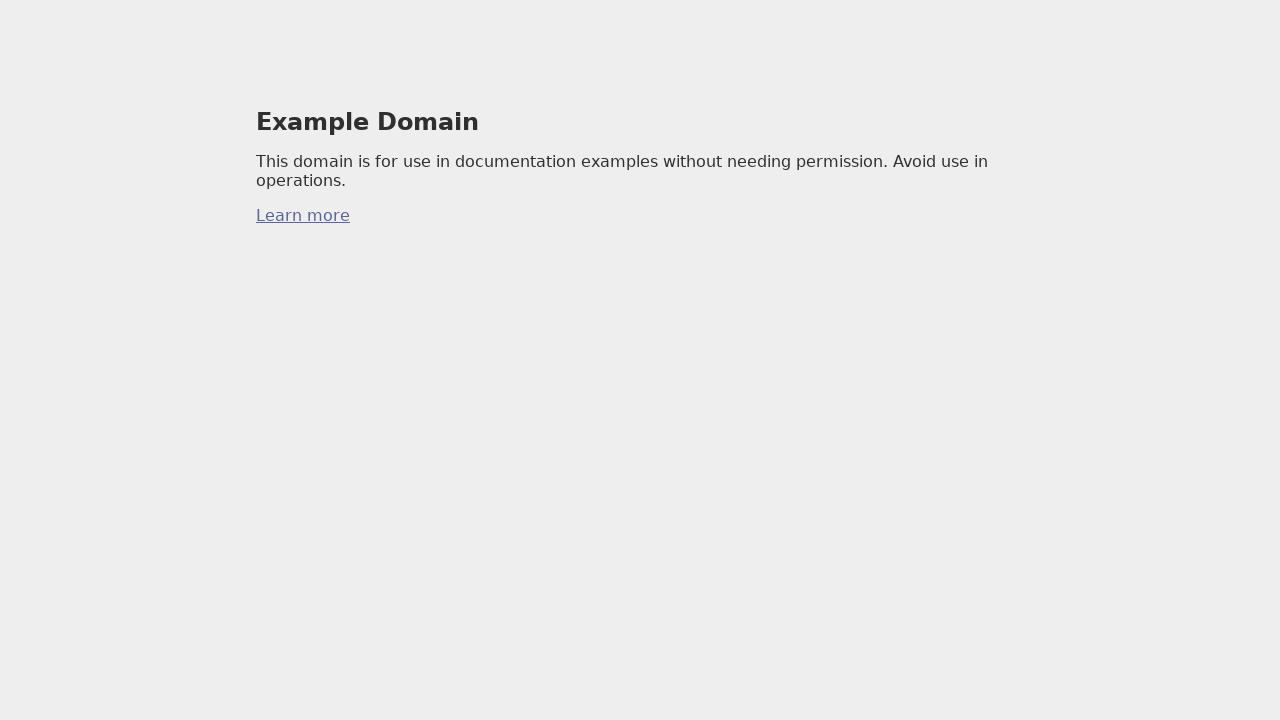